Tests confirmation alert handling by clicking a button to trigger a confirm dialog and dismissing it with cancel

Starting URL: https://training-support.net/webelements/alerts

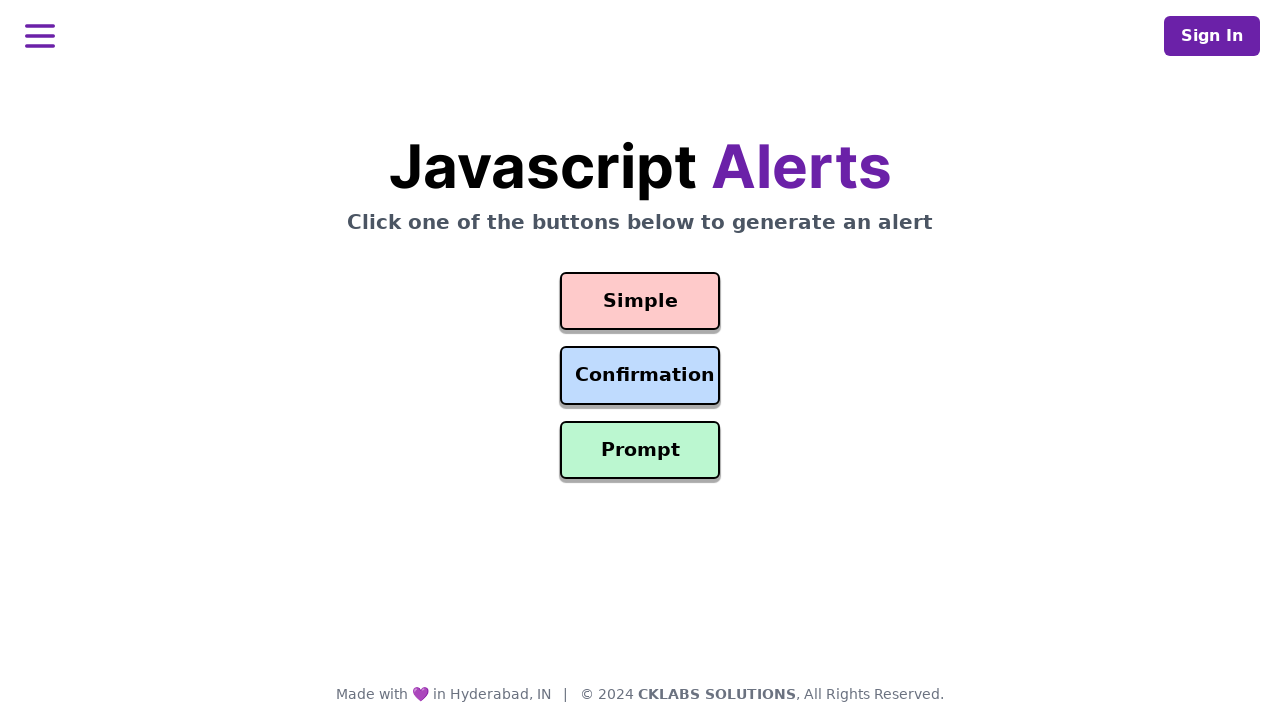

Set up dialog handler to dismiss confirmation alerts
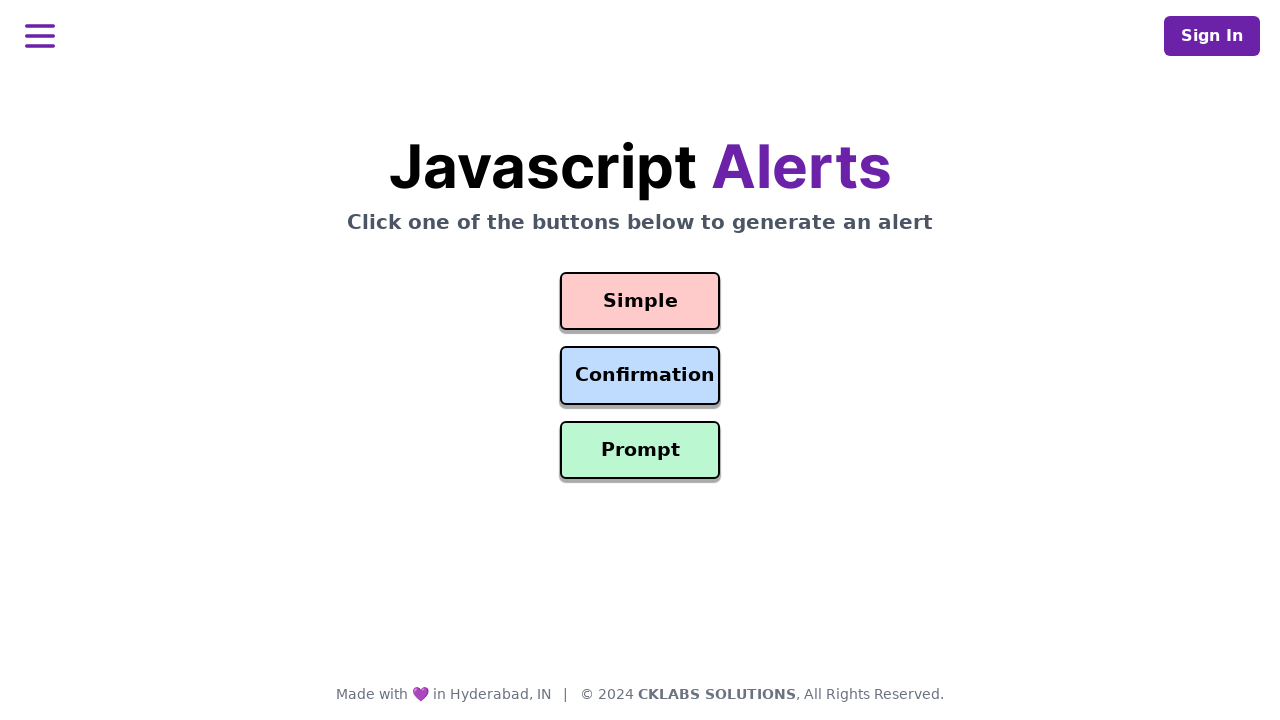

Clicked the Confirm Alert button to trigger confirmation dialog at (640, 376) on #confirmation
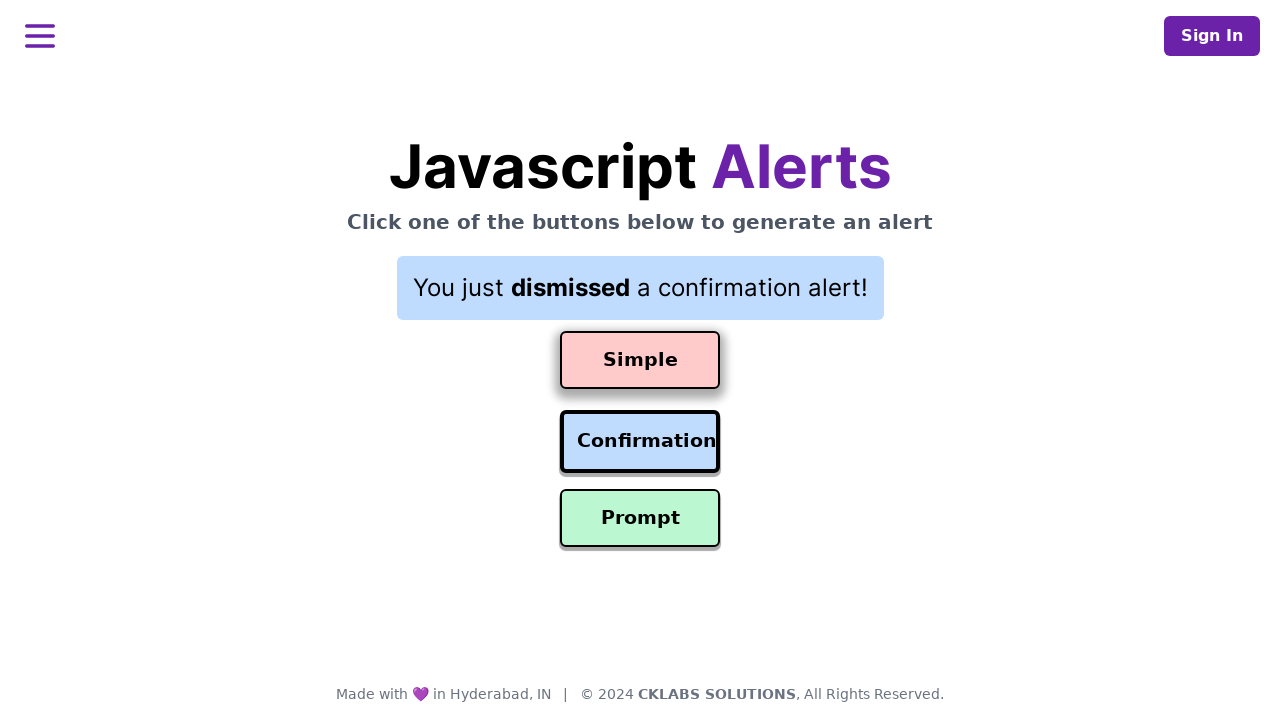

Confirmation dialog dismissed with cancel and result message updated
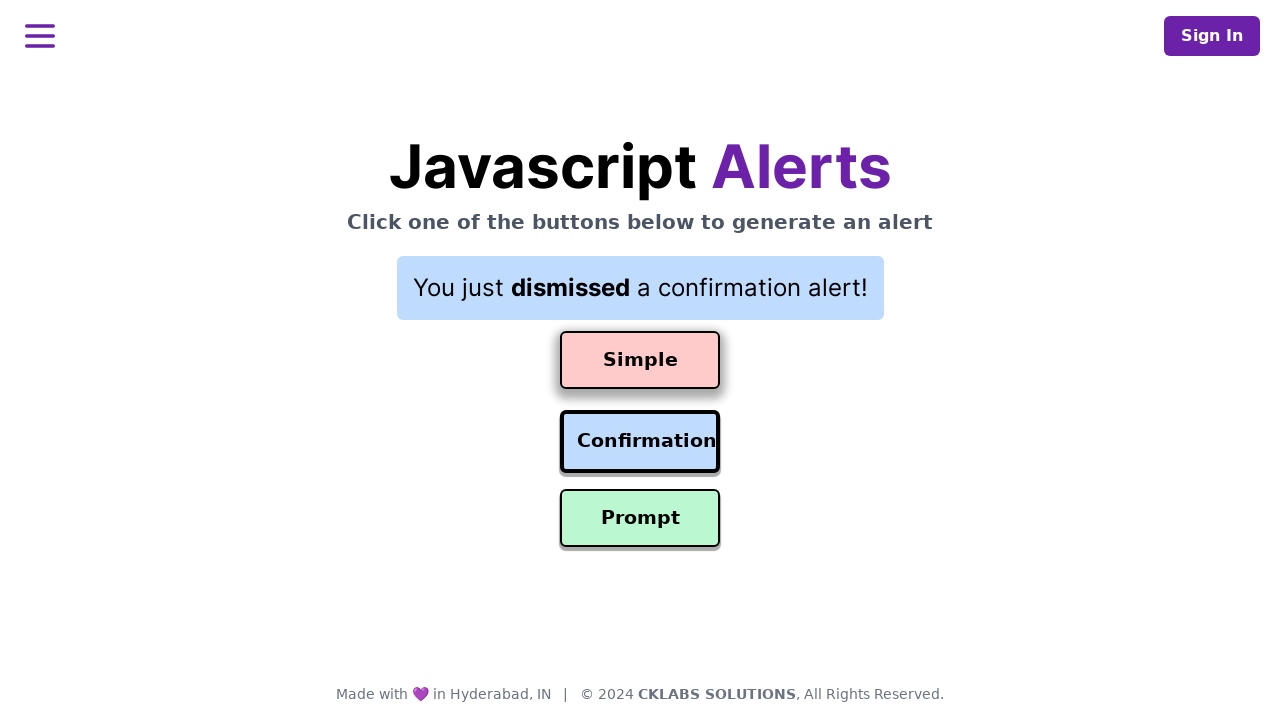

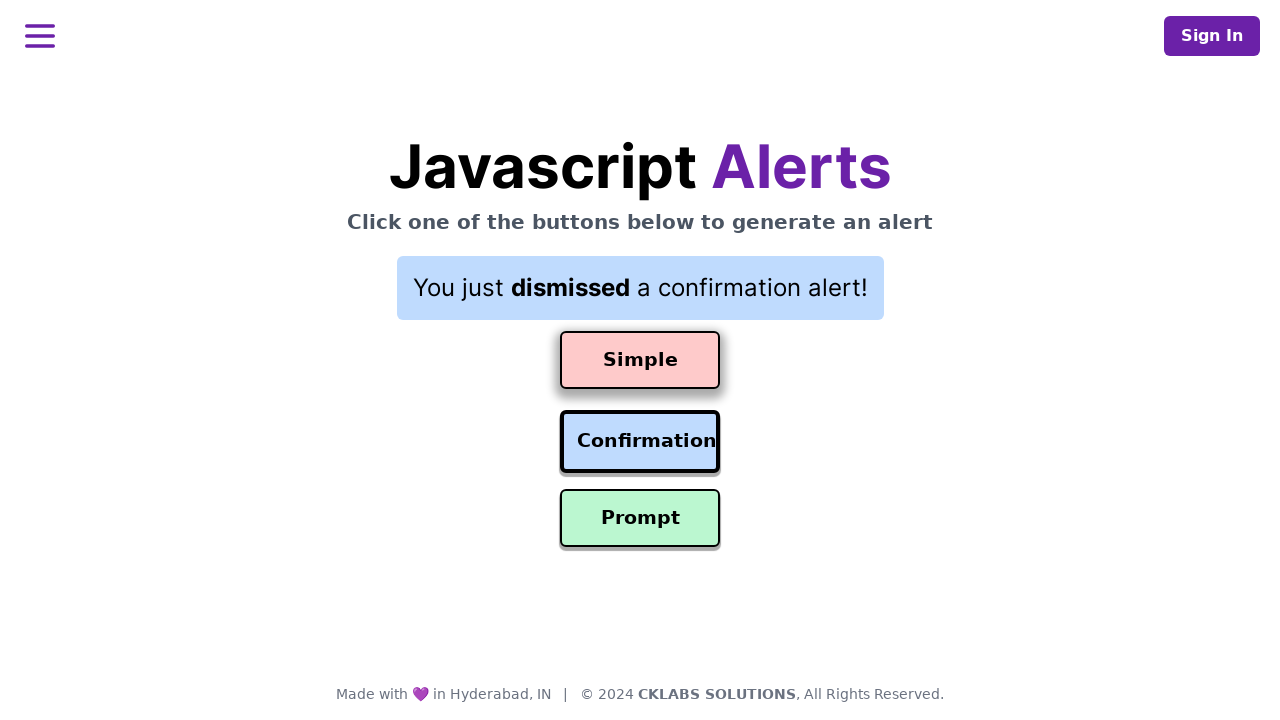